Tests various locator strategies (ID, name, class, CSS selectors, XPath, link text) on a practice page by filling forms, clicking buttons, handling errors, and navigating to forgot password flow.

Starting URL: https://rahulshettyacademy.com/locatorspractice/

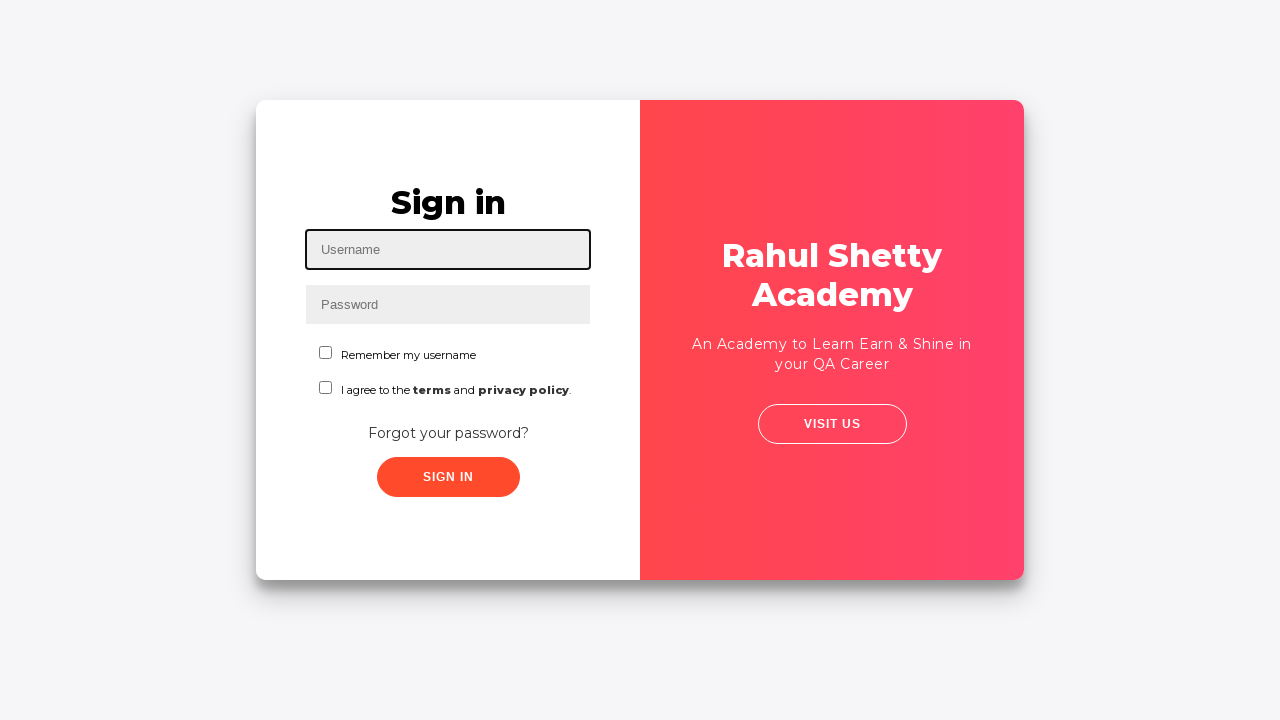

Filled username field with 'rahul' using ID locator on #inputUsername
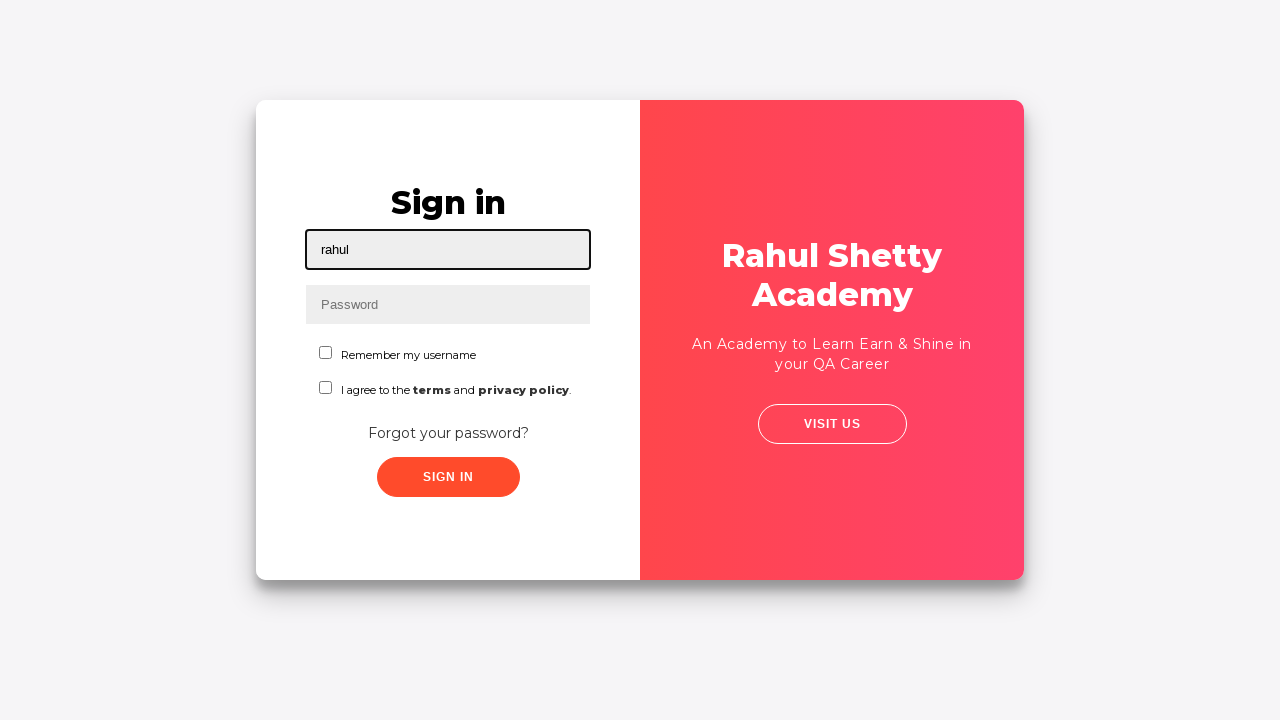

Filled password field with 'hello123' using name attribute on input[name='inputPassword']
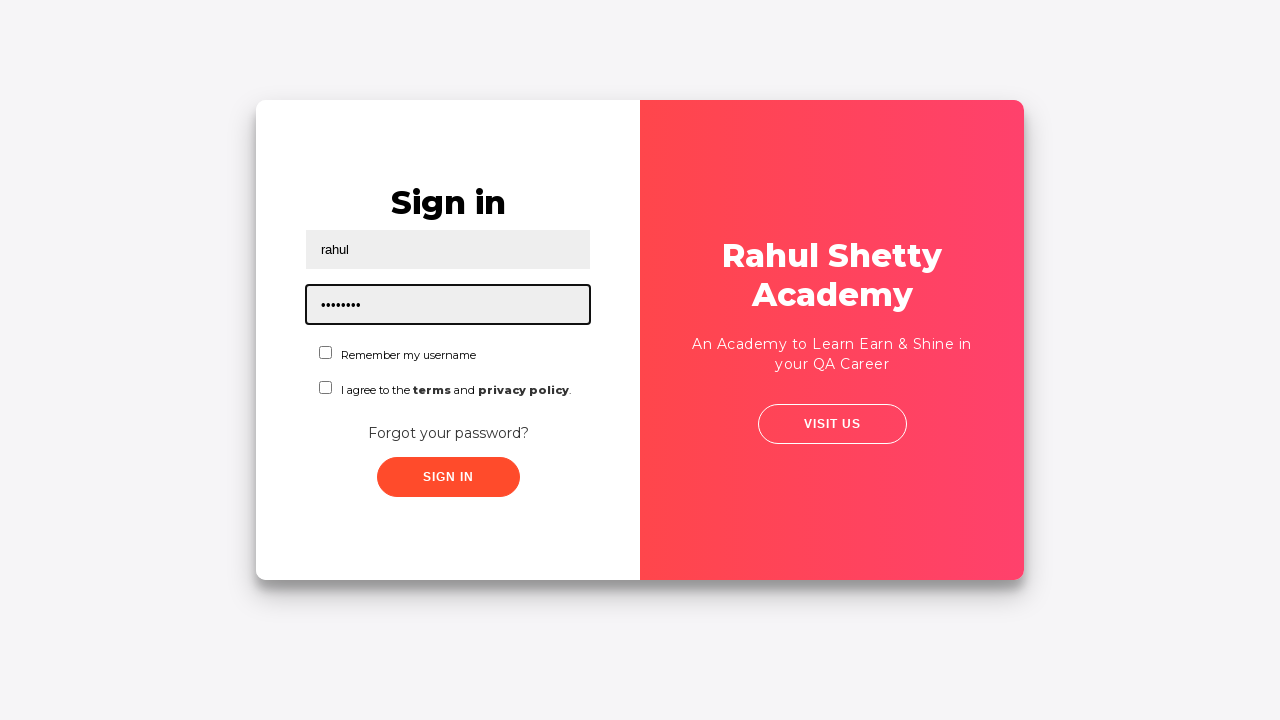

Clicked sign in button using class name locator at (448, 477) on .signInBtn
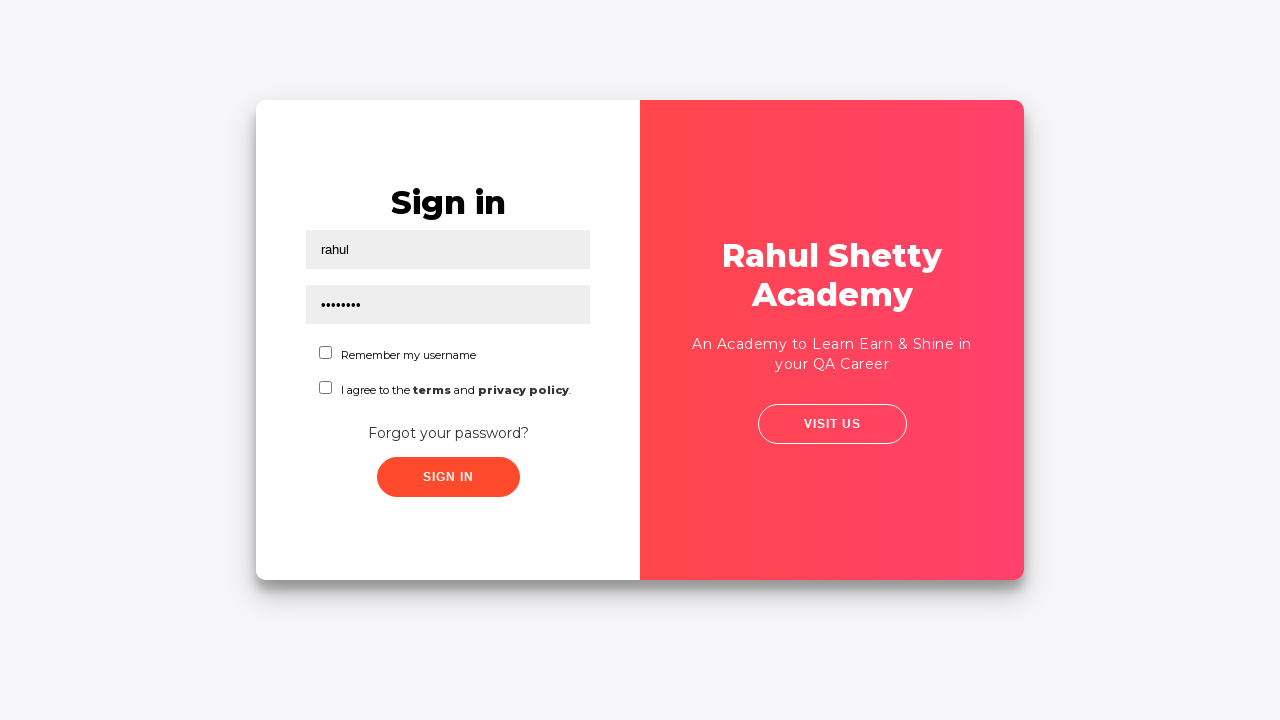

Error message element became visible
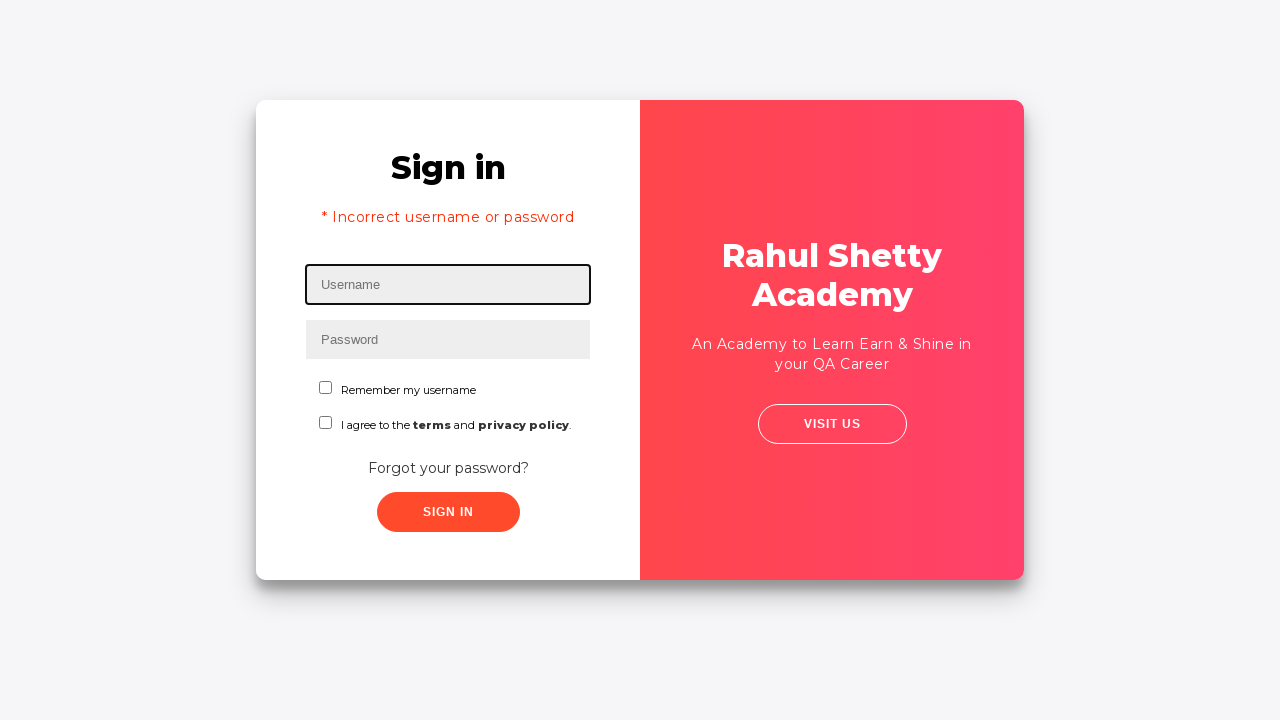

Extracted error message text: * Incorrect username or password 
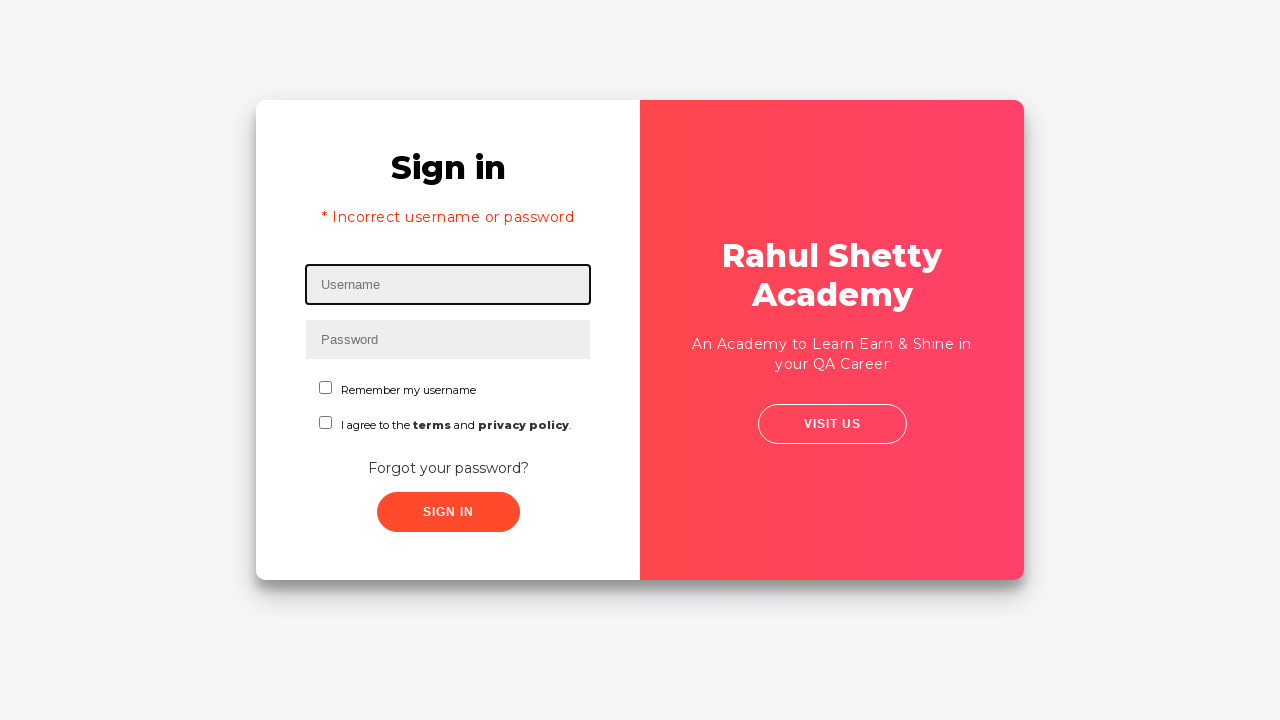

Clicked 'Forgot your password?' link using text locator at (448, 468) on text=Forgot your password?
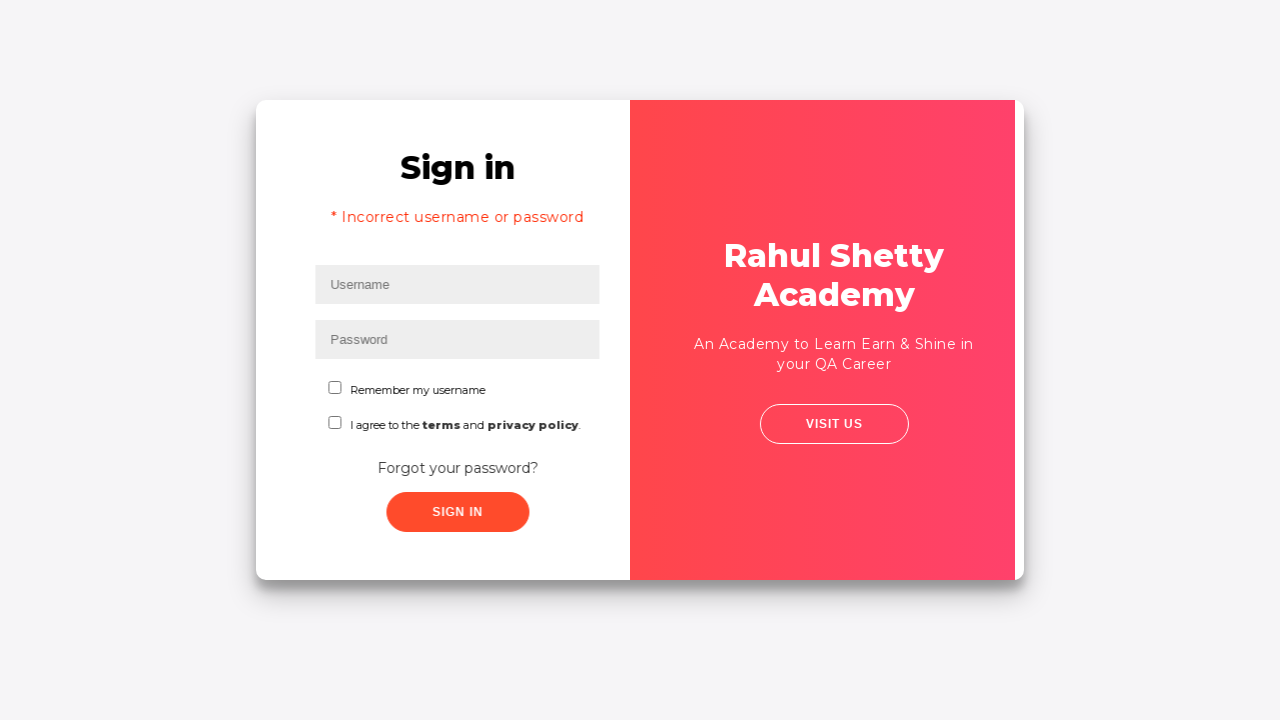

Filled name field with 'John' using placeholder attribute selector on input[placeholder='Name']
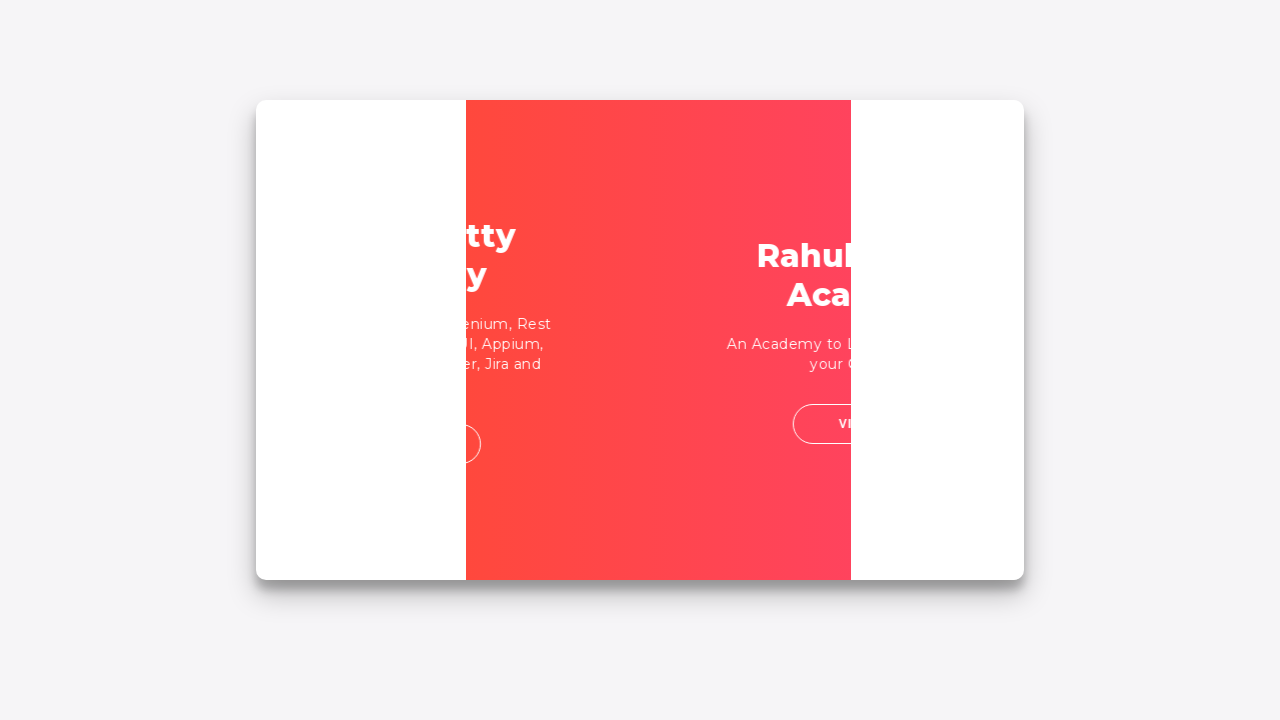

Filled email field with 'John@rsa.com' using placeholder attribute selector on input[placeholder='Email']
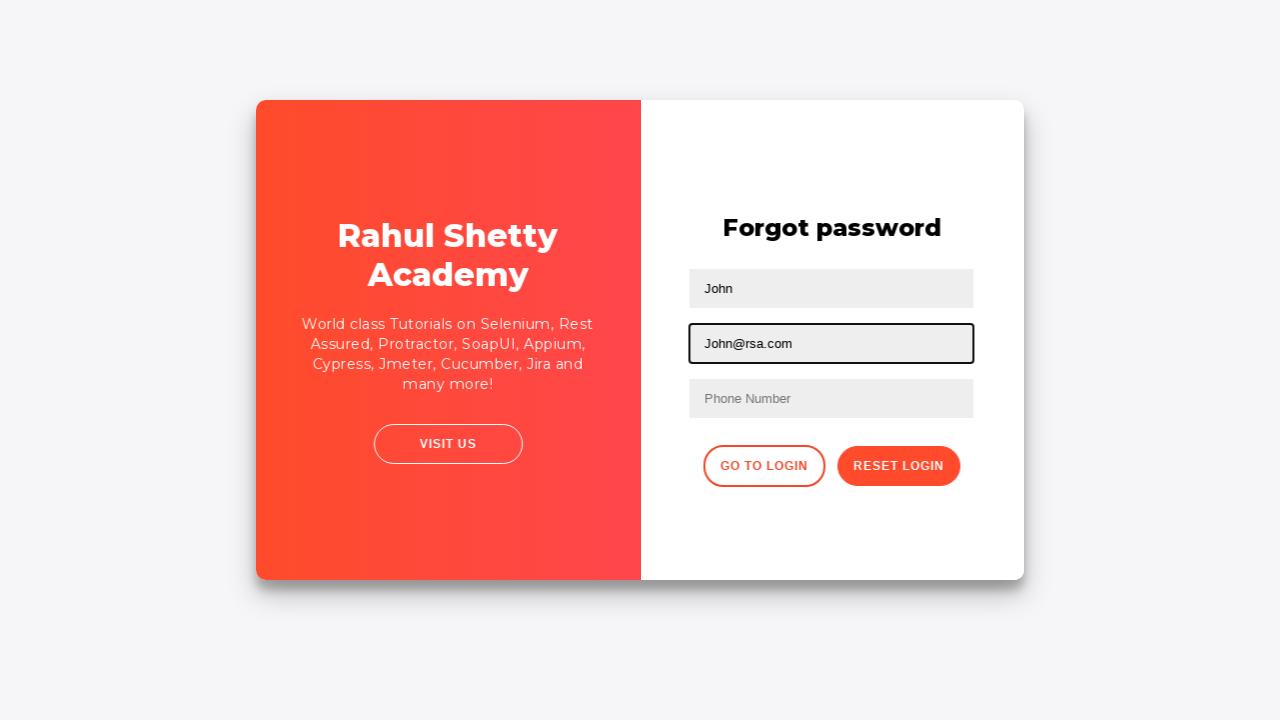

Cleared the second text input field on input[type='text'] >> nth=1
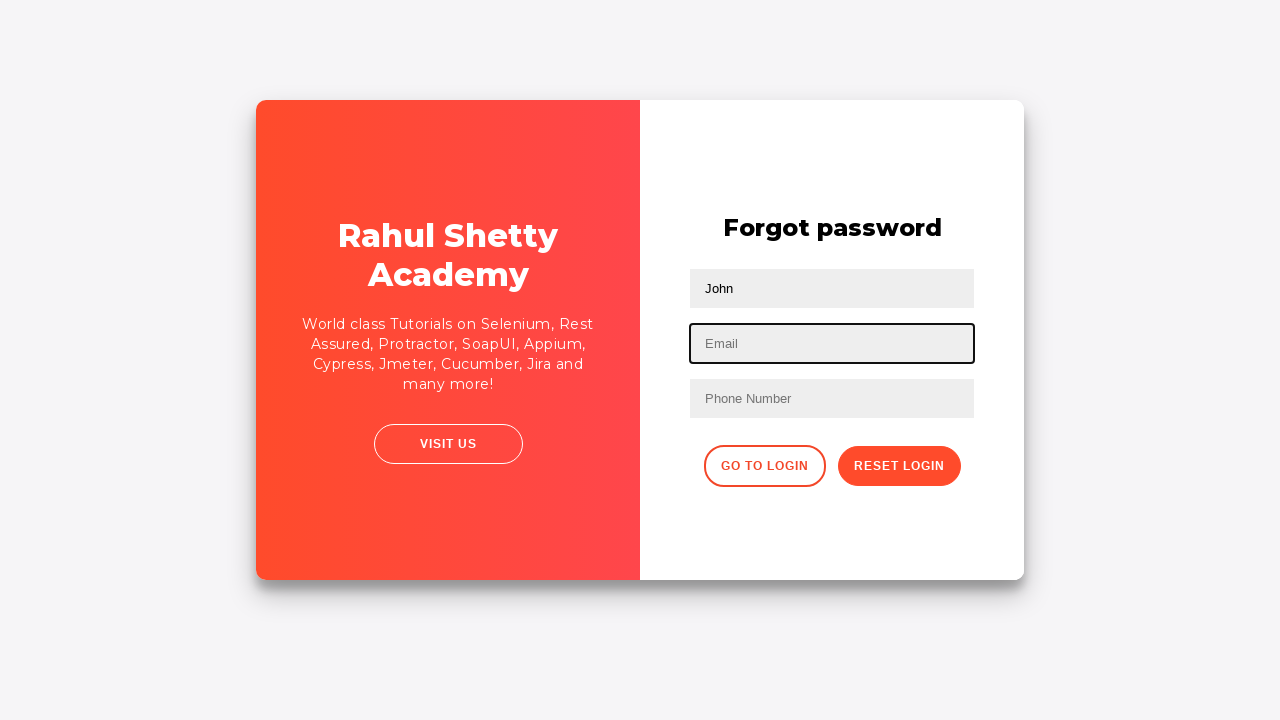

Filled email field with 'John@gmail.com' using nth-child CSS selector on input[type='text']:nth-child(3)
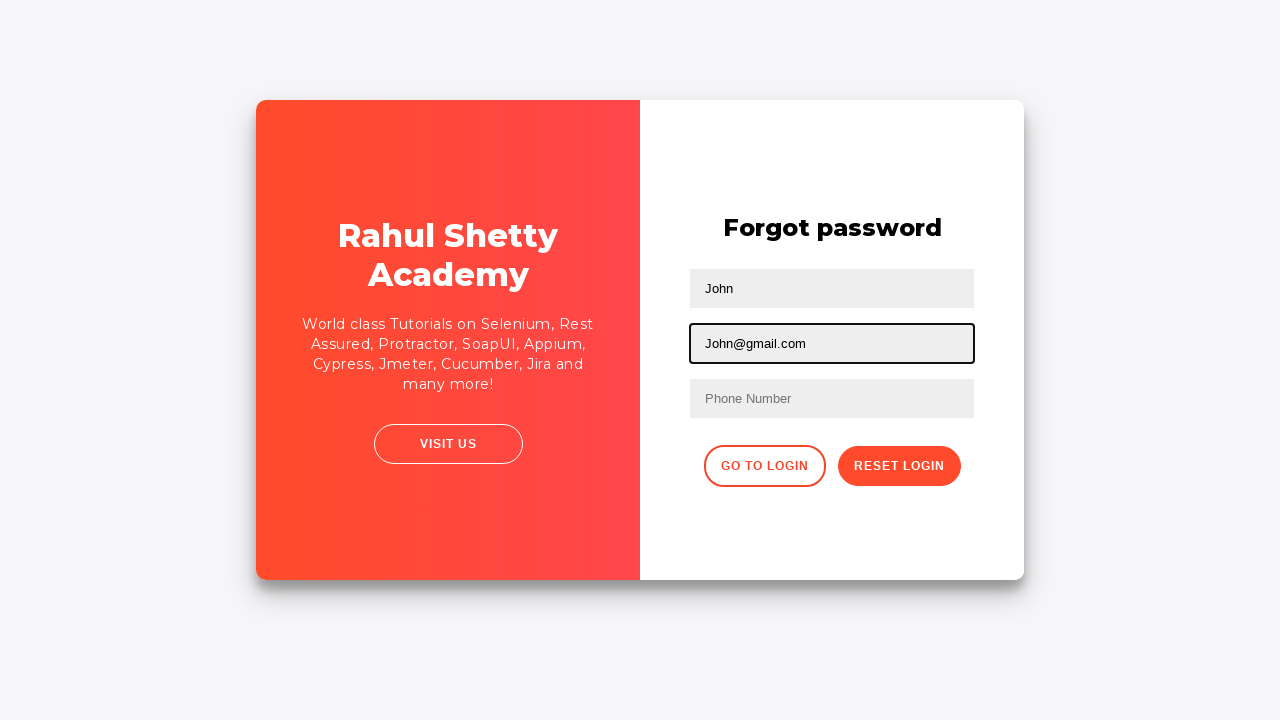

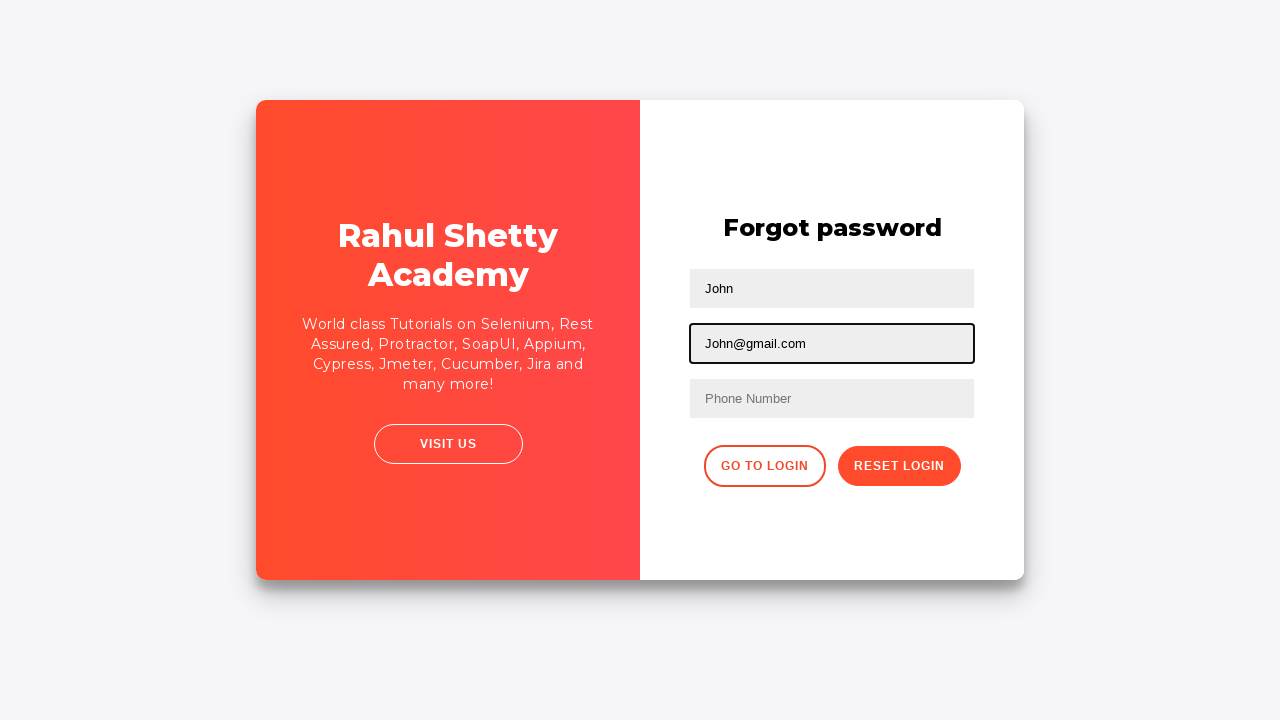